Navigates to the Selenium IDE documentation page about code export, refreshes the page, and clicks on an element on the page.

Starting URL: https://www.seleniumhq.org/selenium-ide/docs/en/introduction/code-export/

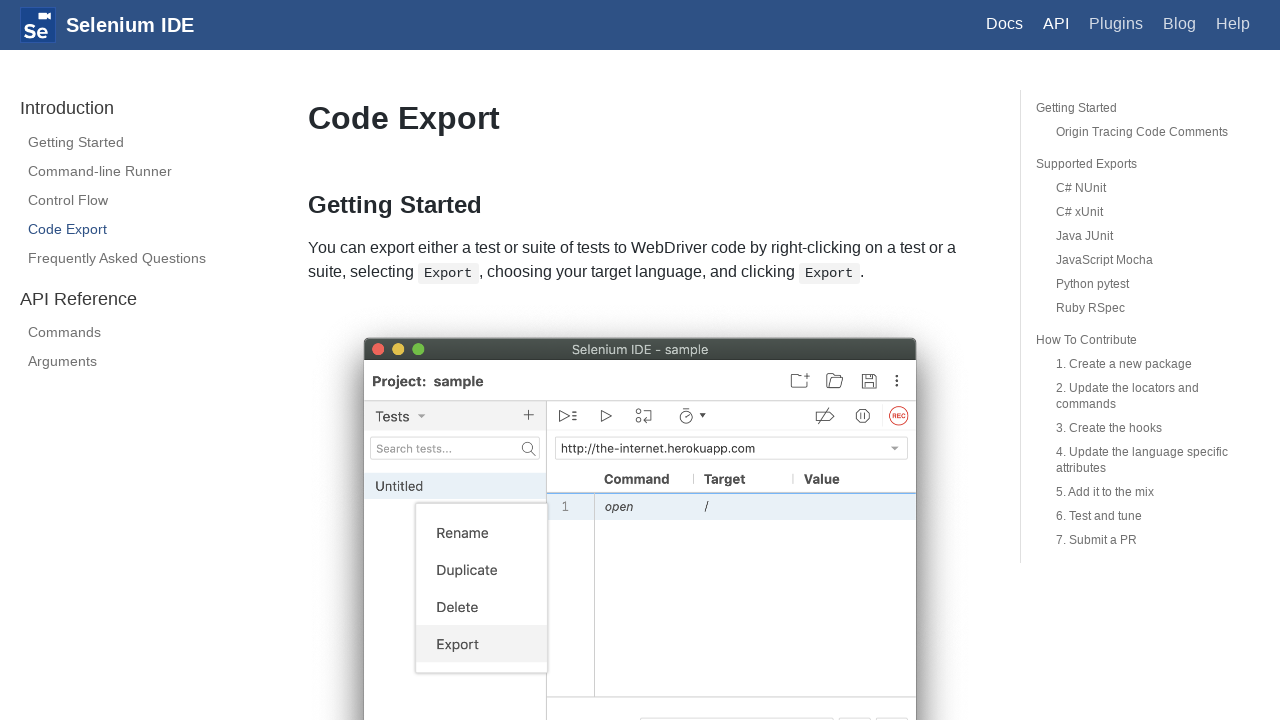

Refreshed the Selenium IDE documentation page
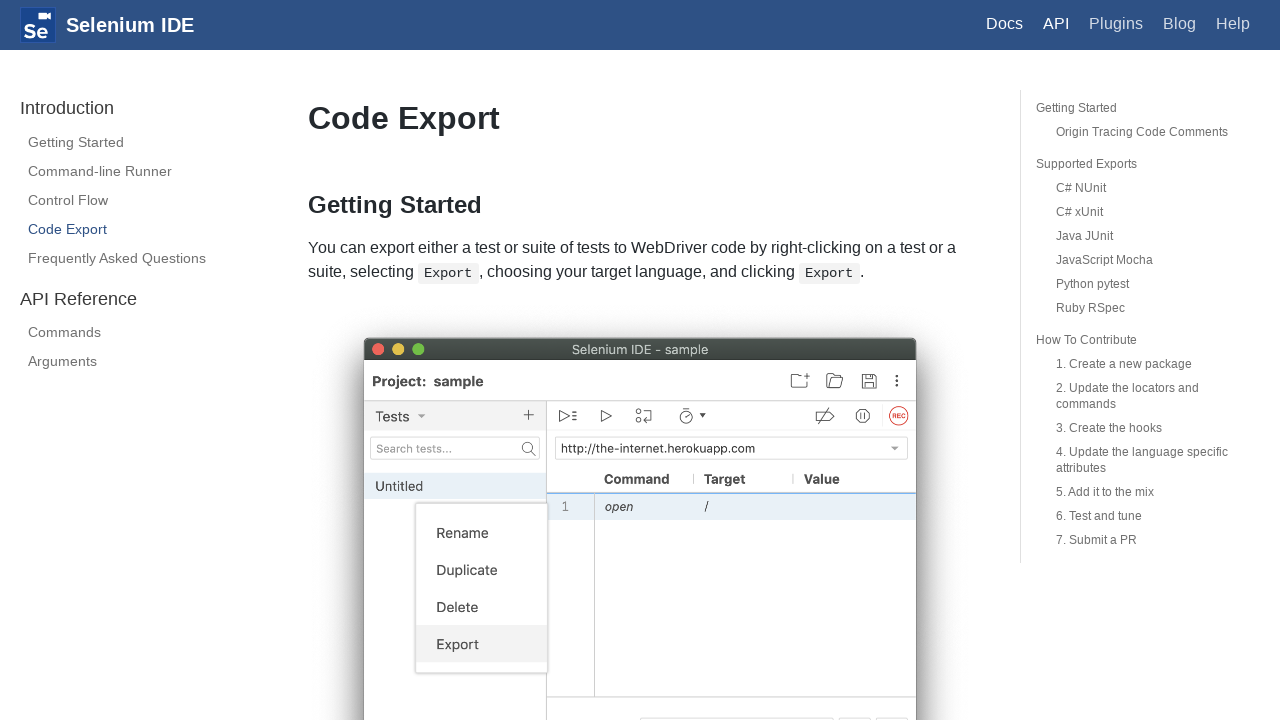

Waited for page DOM to load
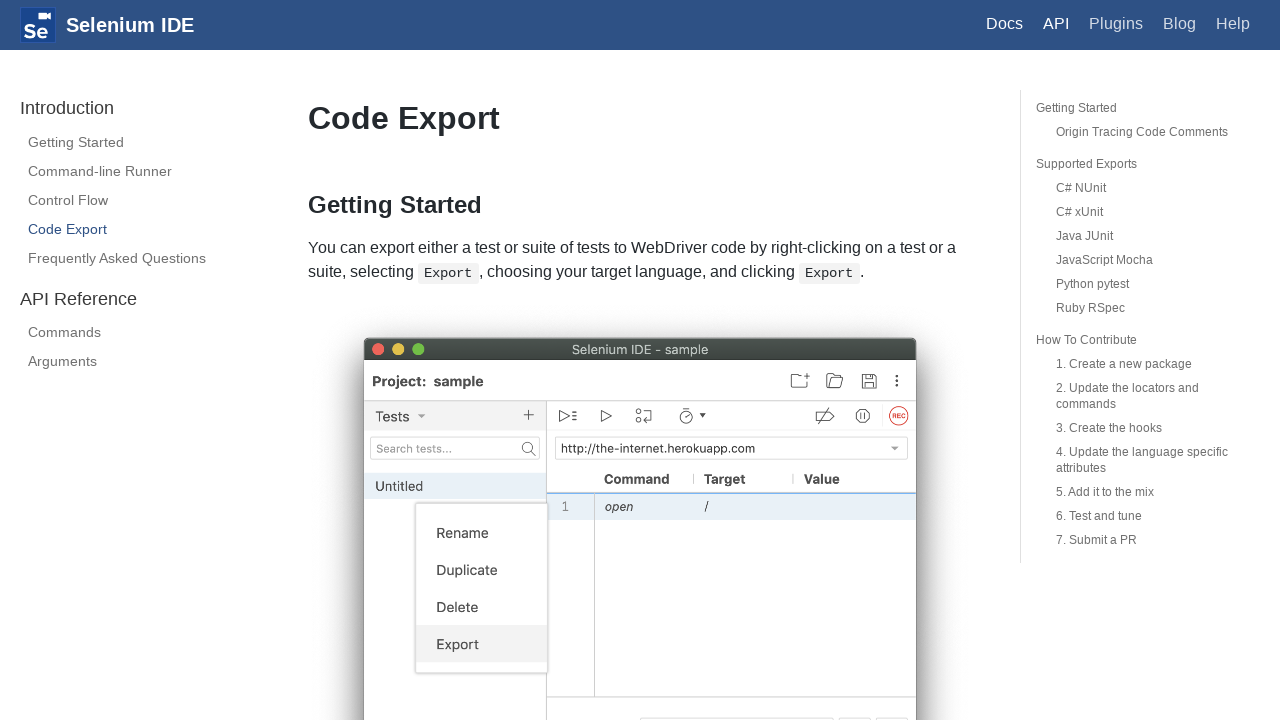

Clicked on 'Getting Started' navigation link at (140, 142) on a:has-text('Getting Started')
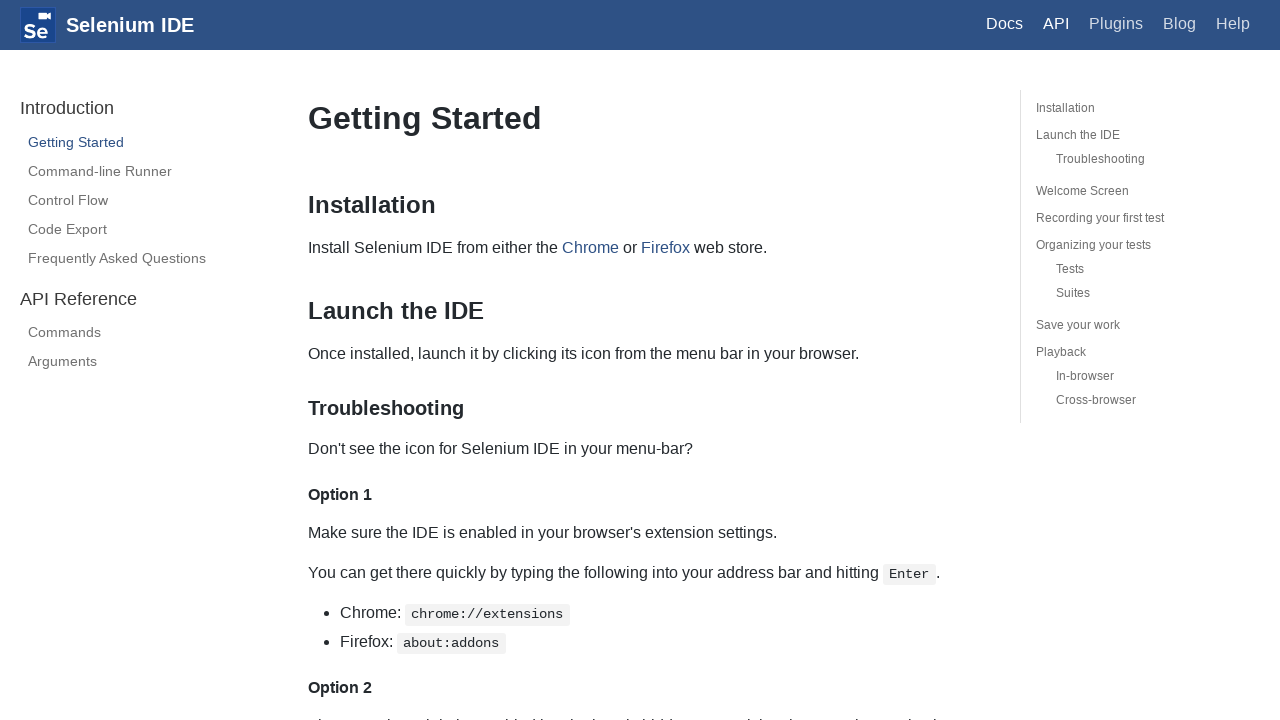

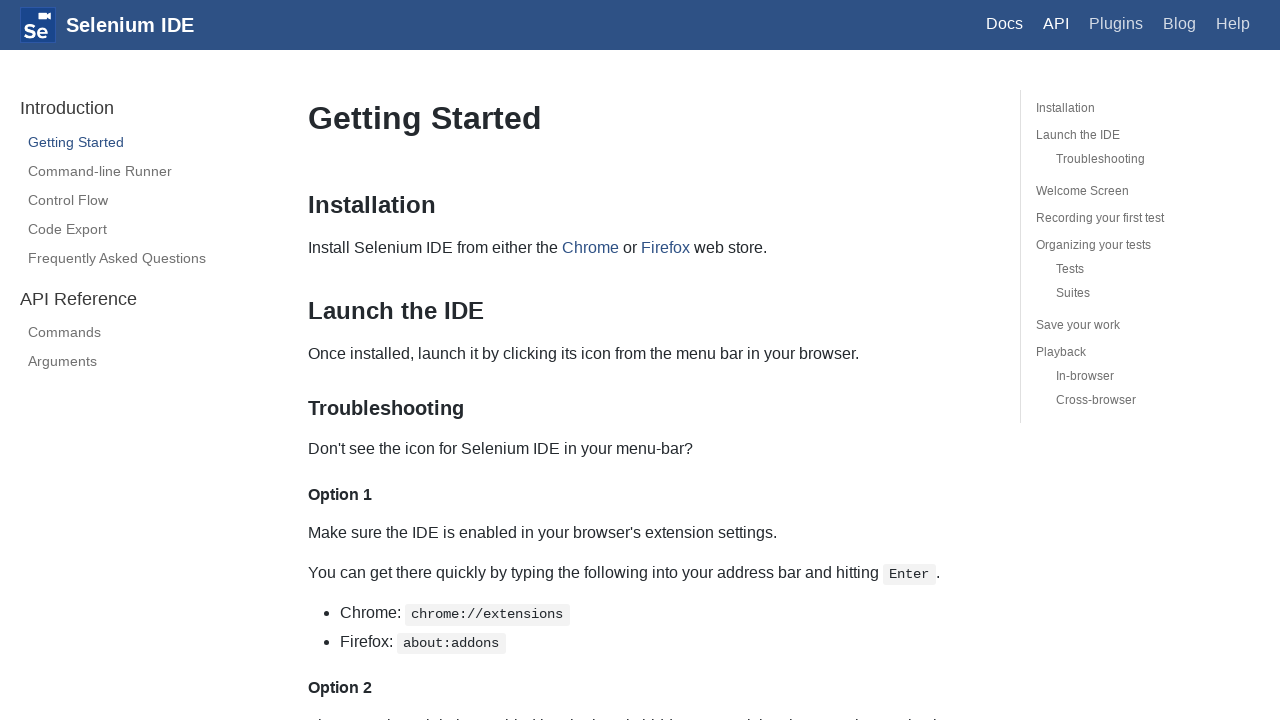